Tests the zip code entry functionality on the landing page by entering a postal code and submitting the form

Starting URL: https://sure-qa-challenge.vercel.app/

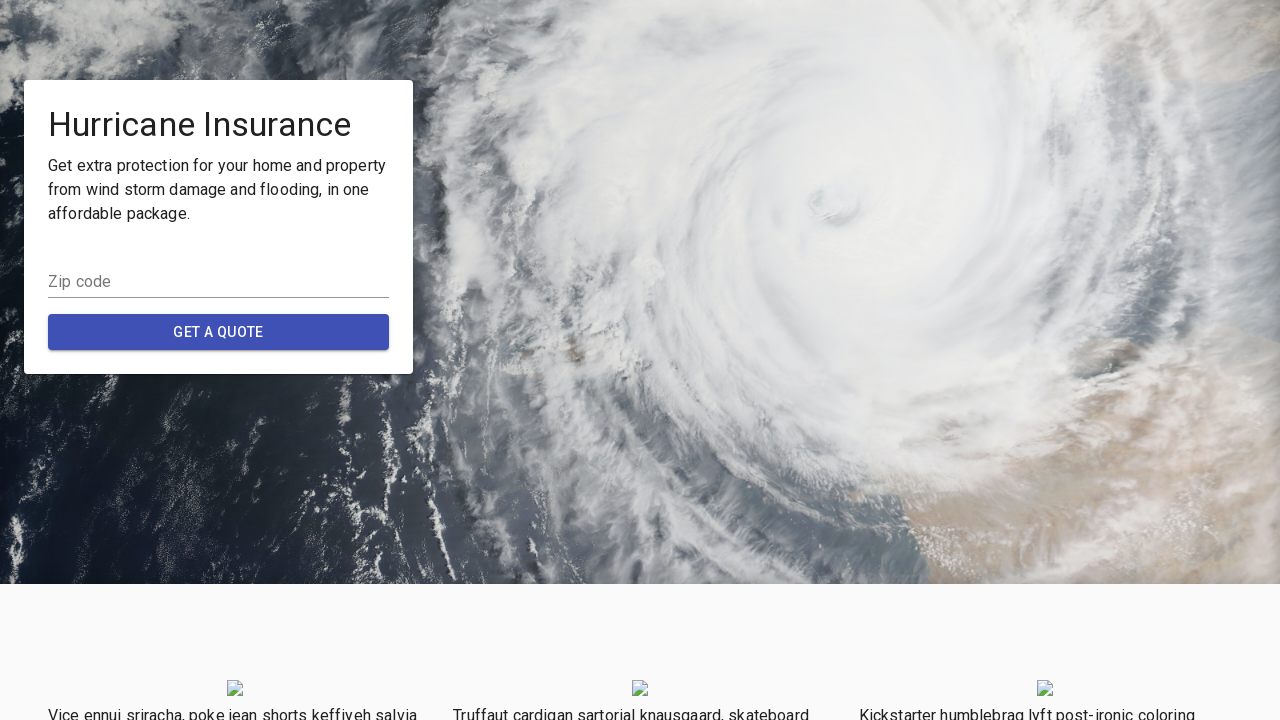

Verified page title contains 'Hurricane Insurance'
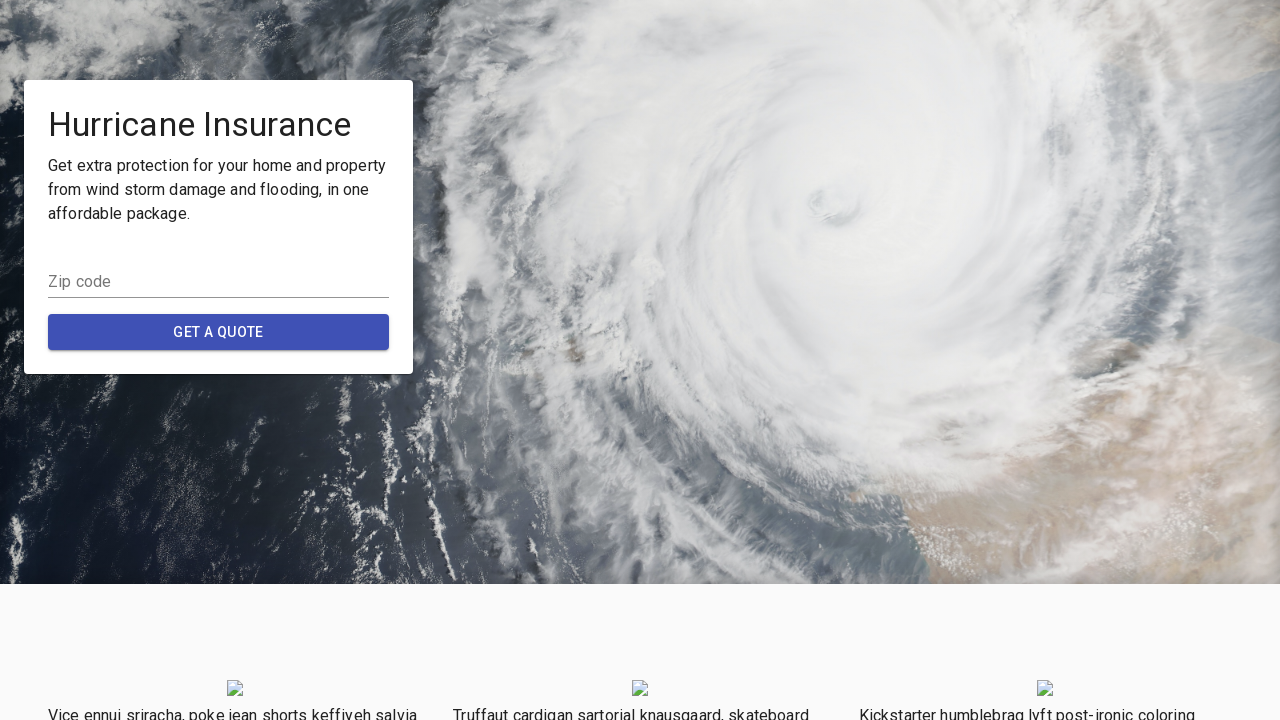

Postal code input field is visible
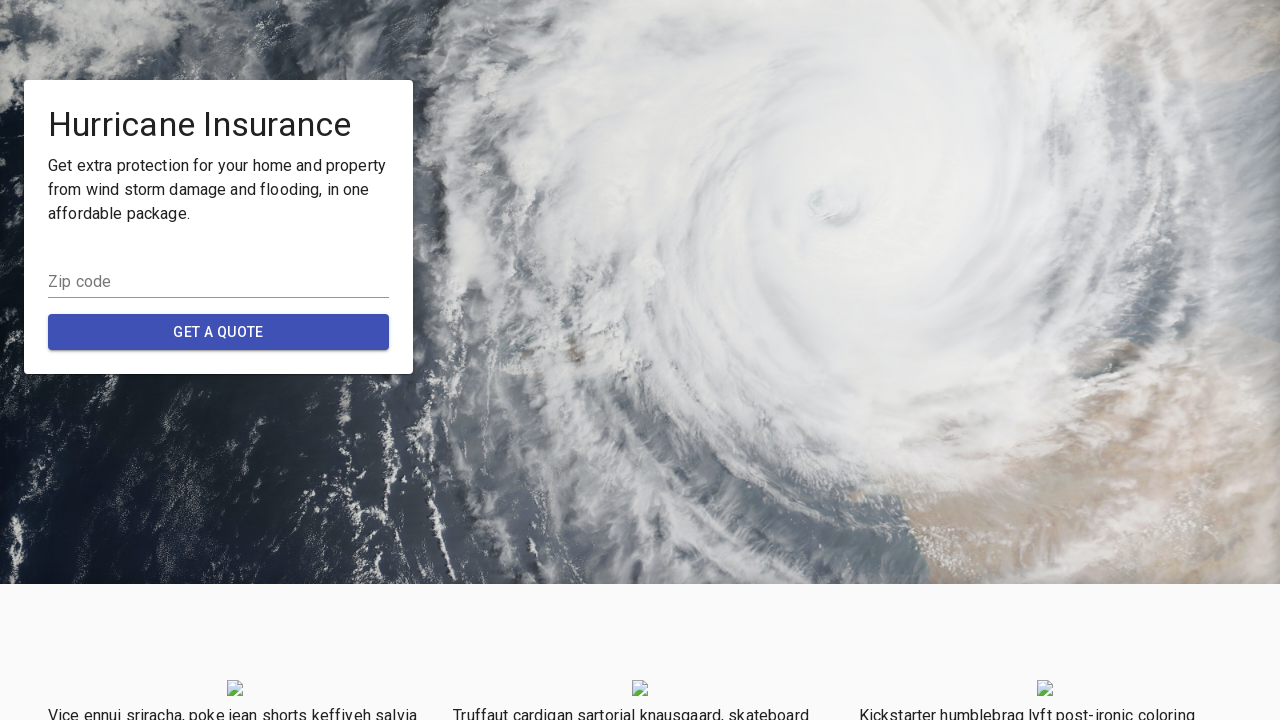

Entered zip code '98105' into postal code field on input[name='postalCode']
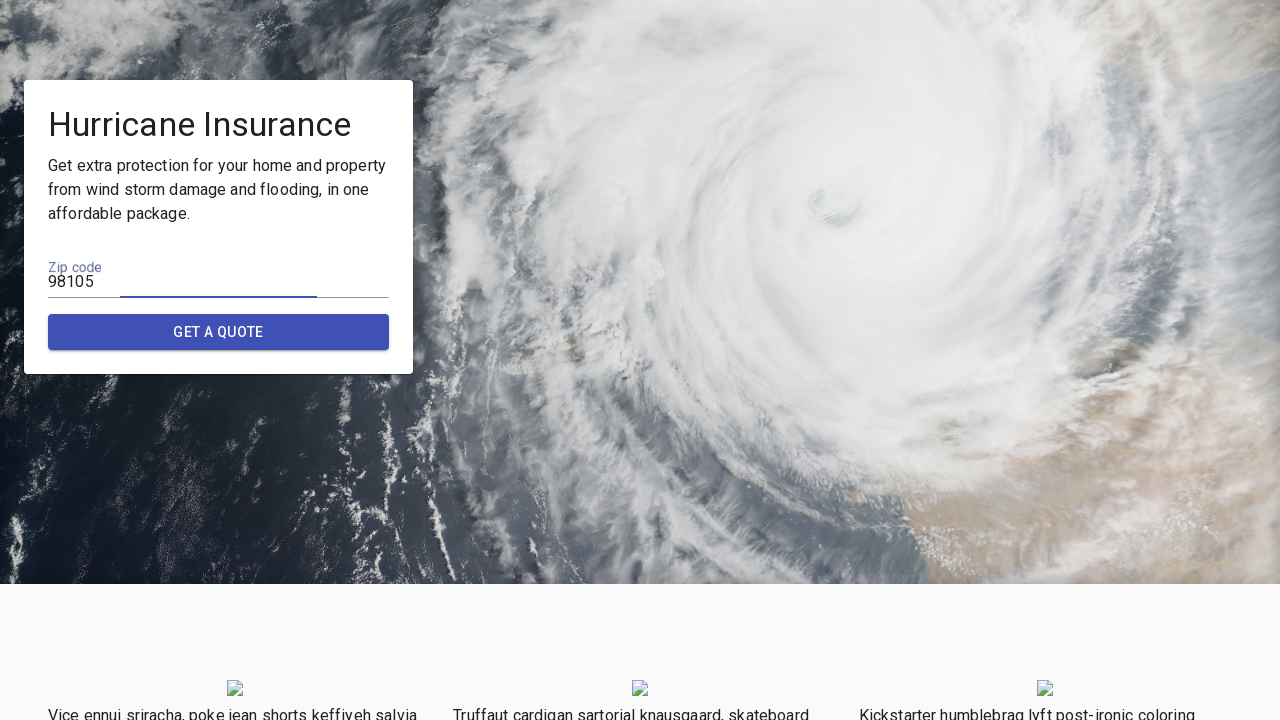

Submitted postal code form by pressing Enter on input[name='postalCode']
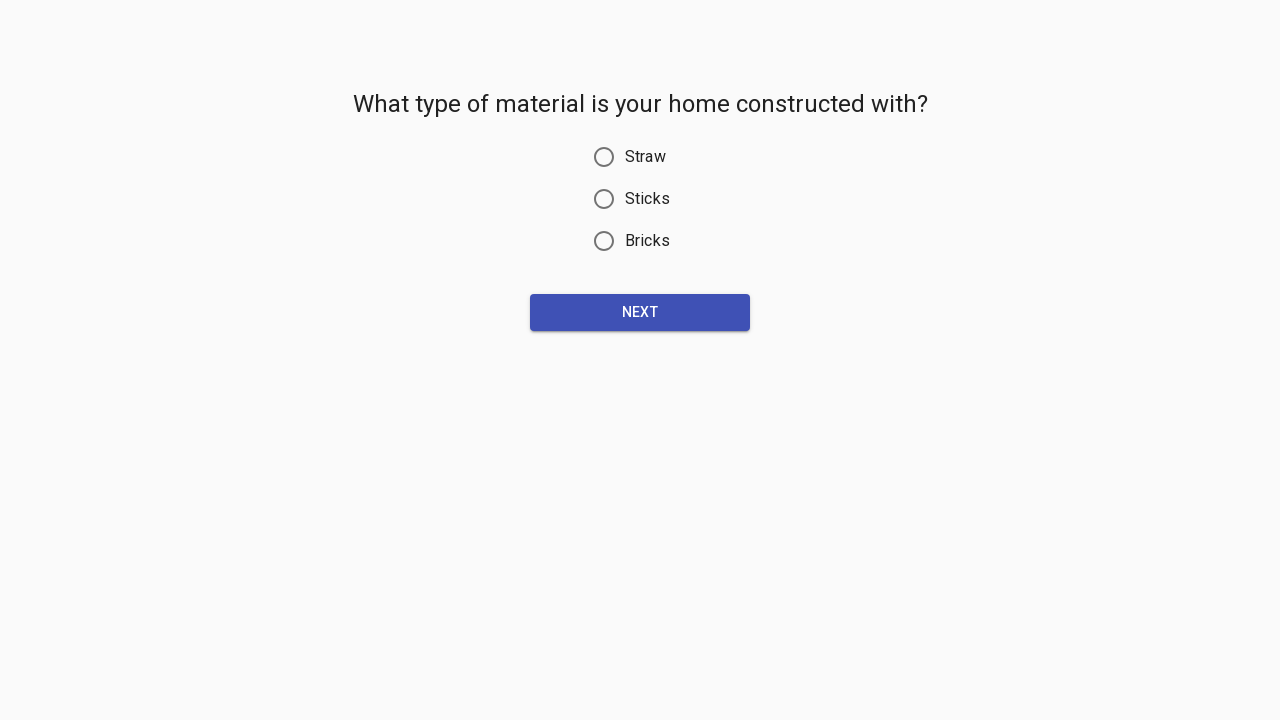

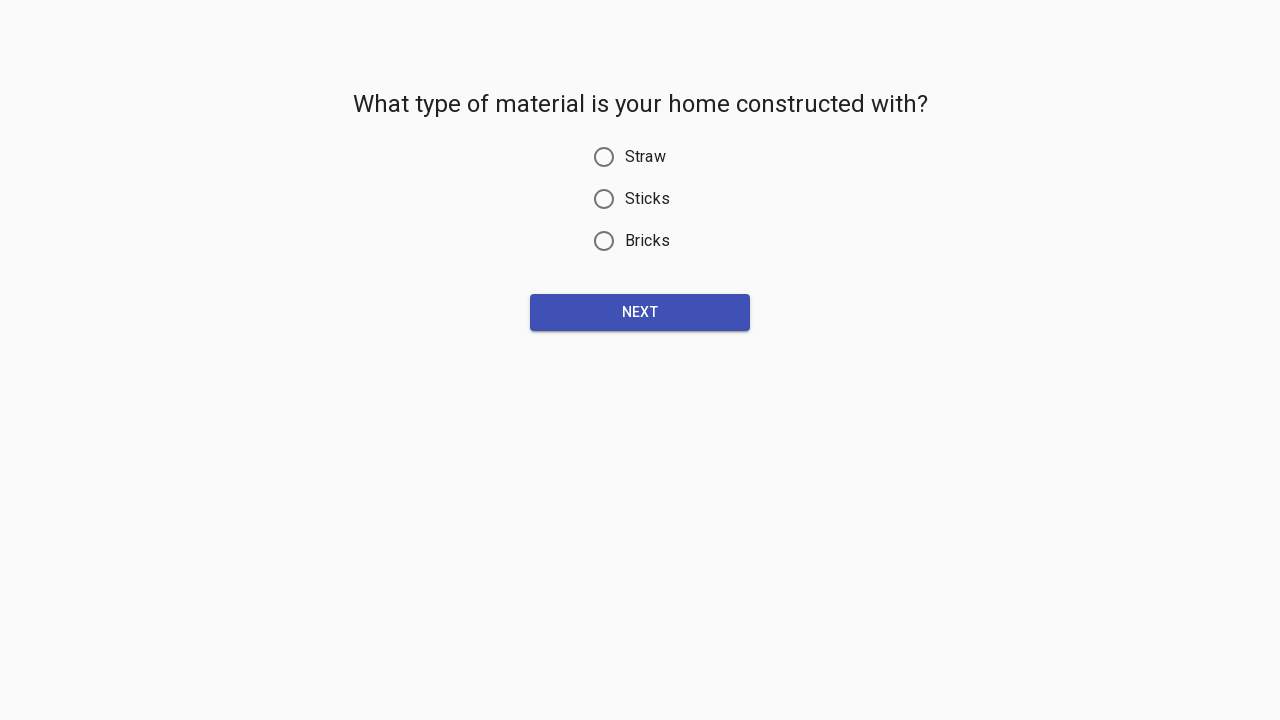